Tests interaction with Shadow DOM elements by using JavaScript to access nested shadow roots and filling input fields for pizza type and username

Starting URL: https://selectorshub.com/xpath-practice-page

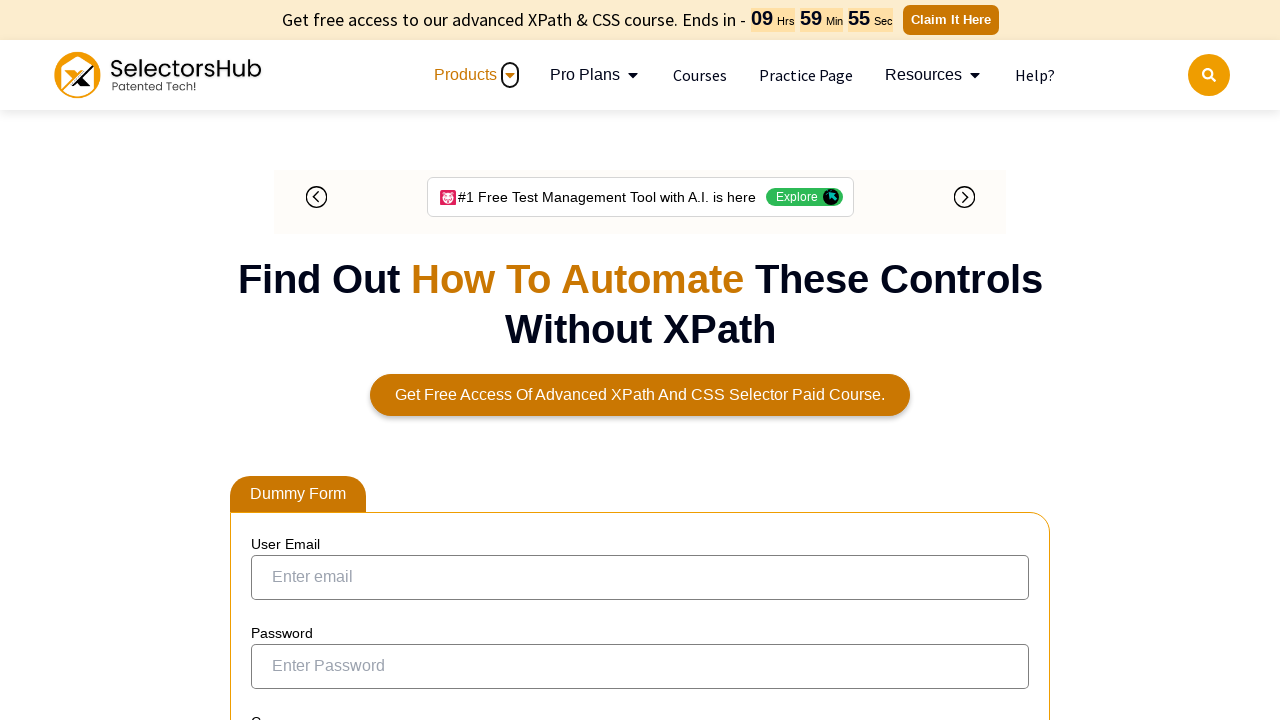

Waited 4000ms for page to load
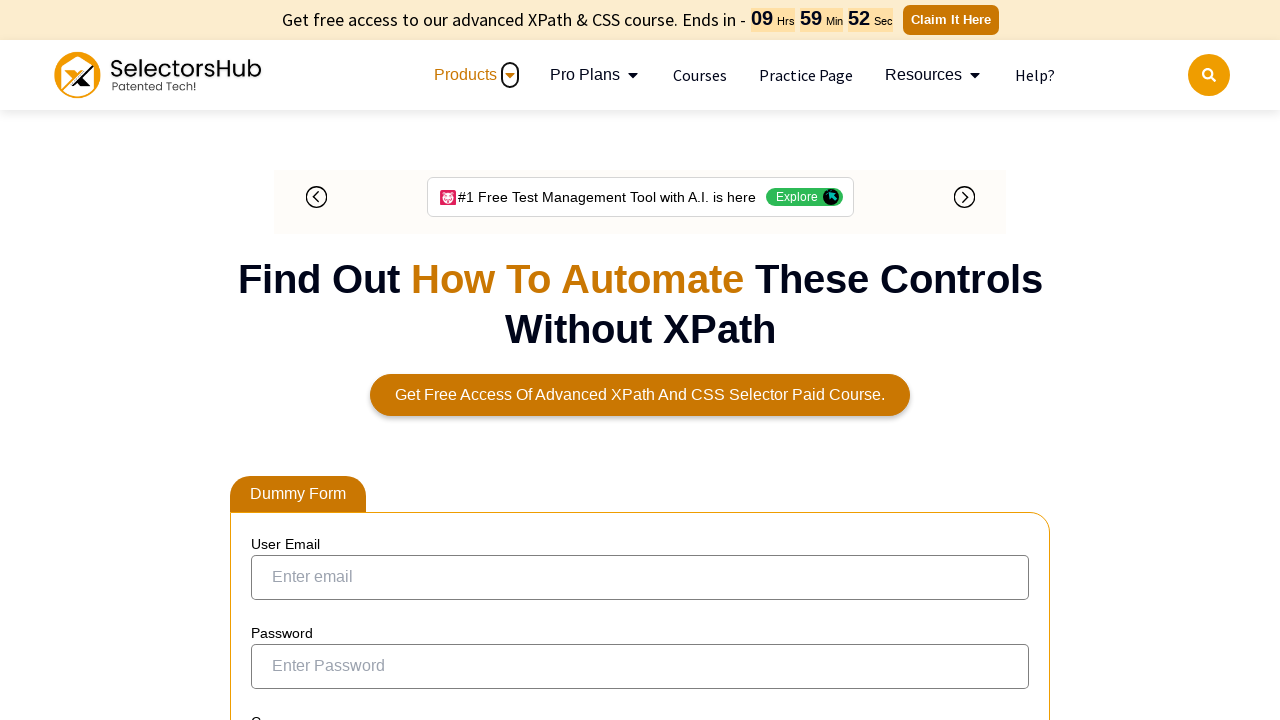

Evaluated handle to access pizza input in Shadow DOM
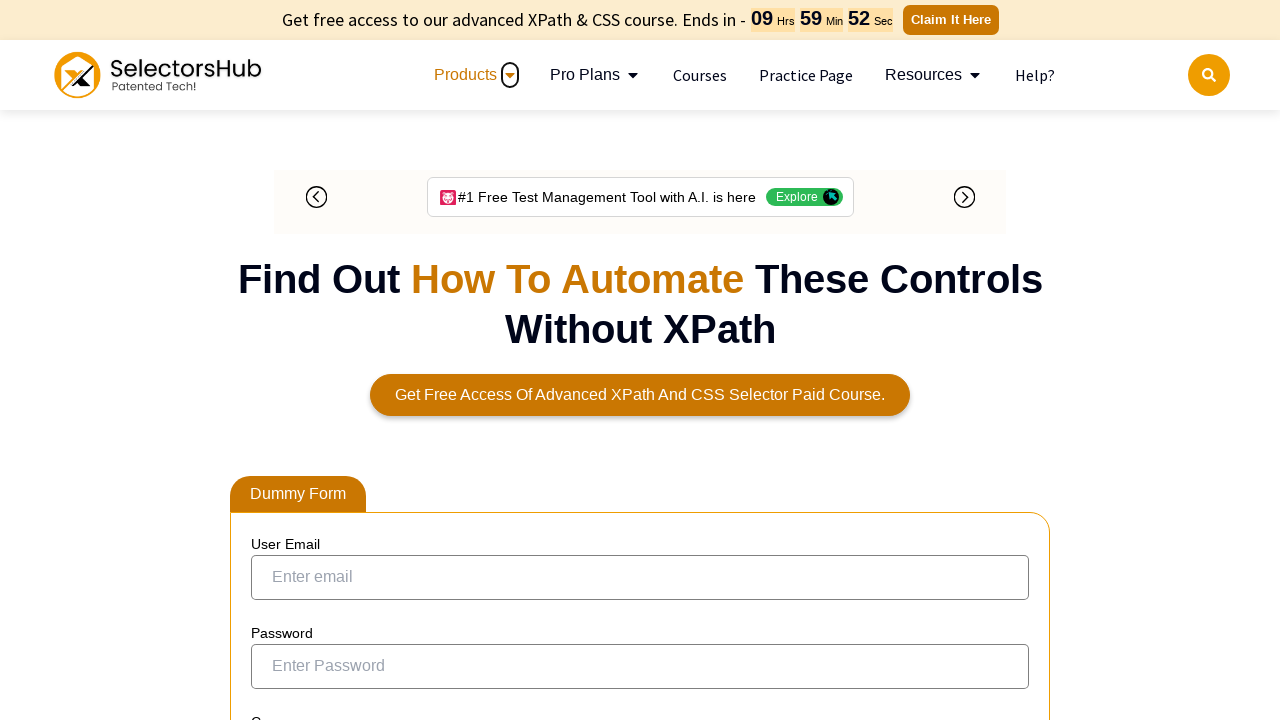

Filled pizza input field with 'Dominoz_Mushroom'
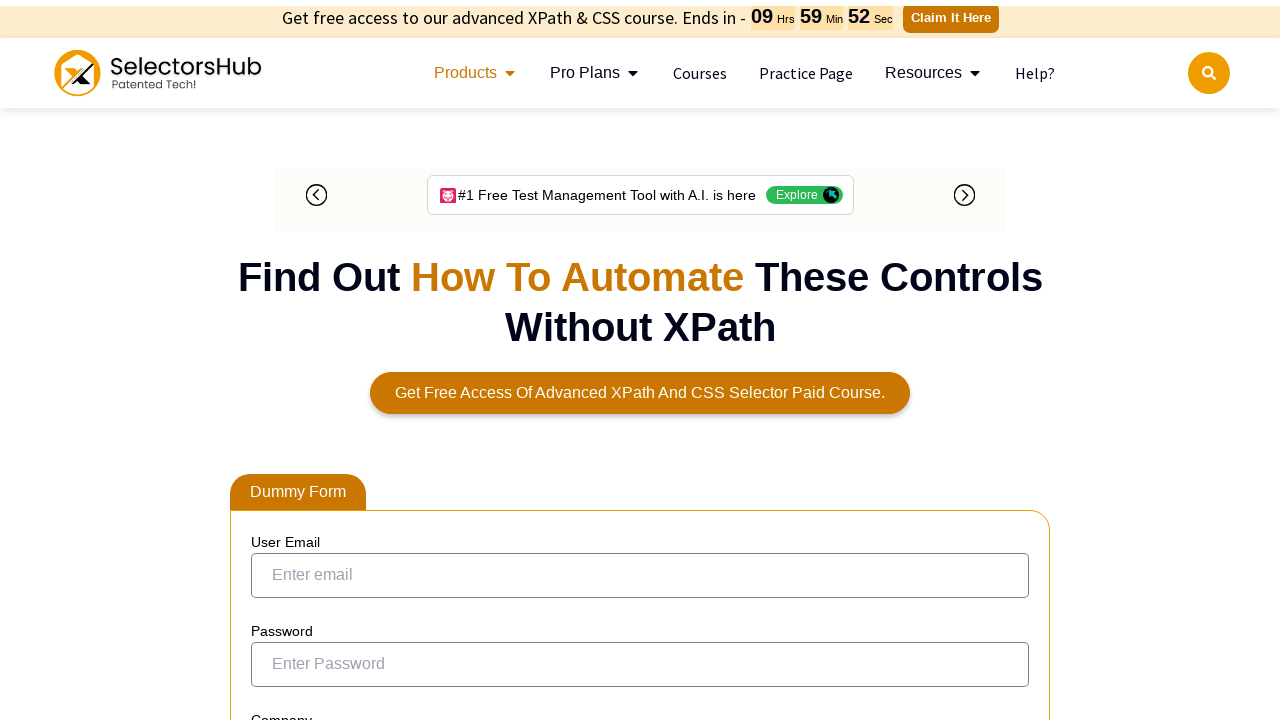

Evaluated handle to access username input in Shadow DOM
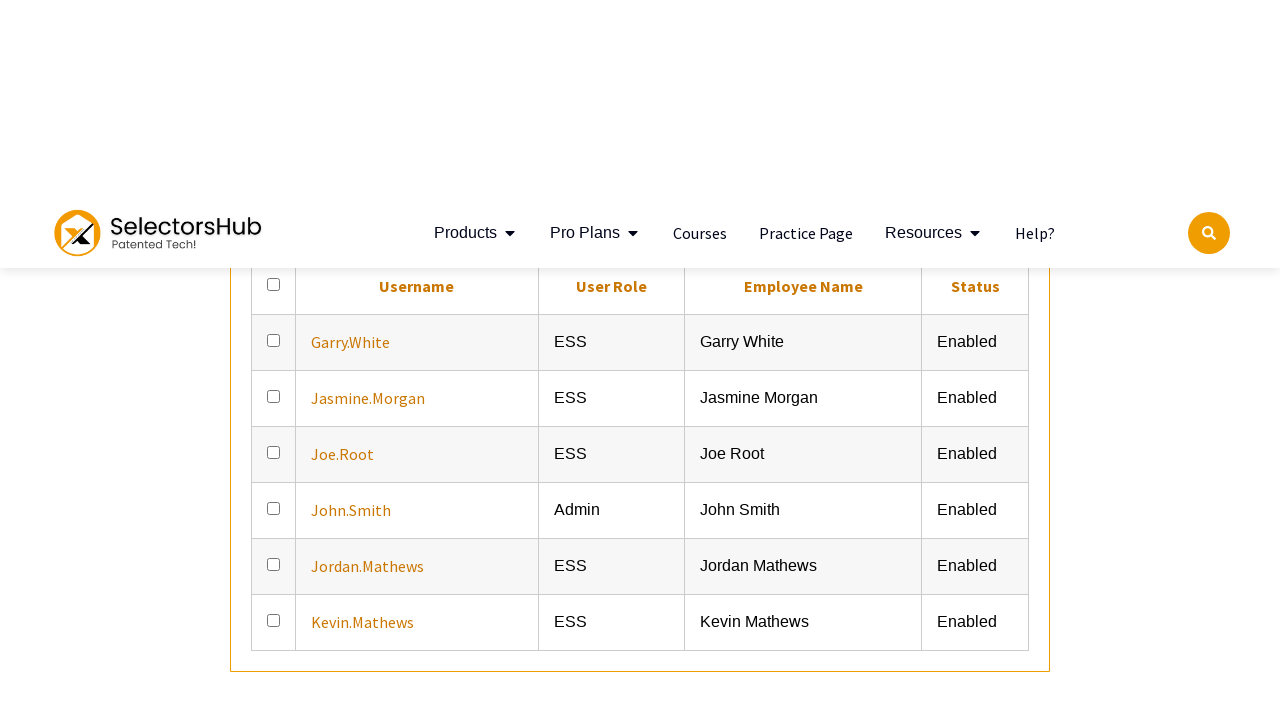

Filled username input field with 'Adarsh'
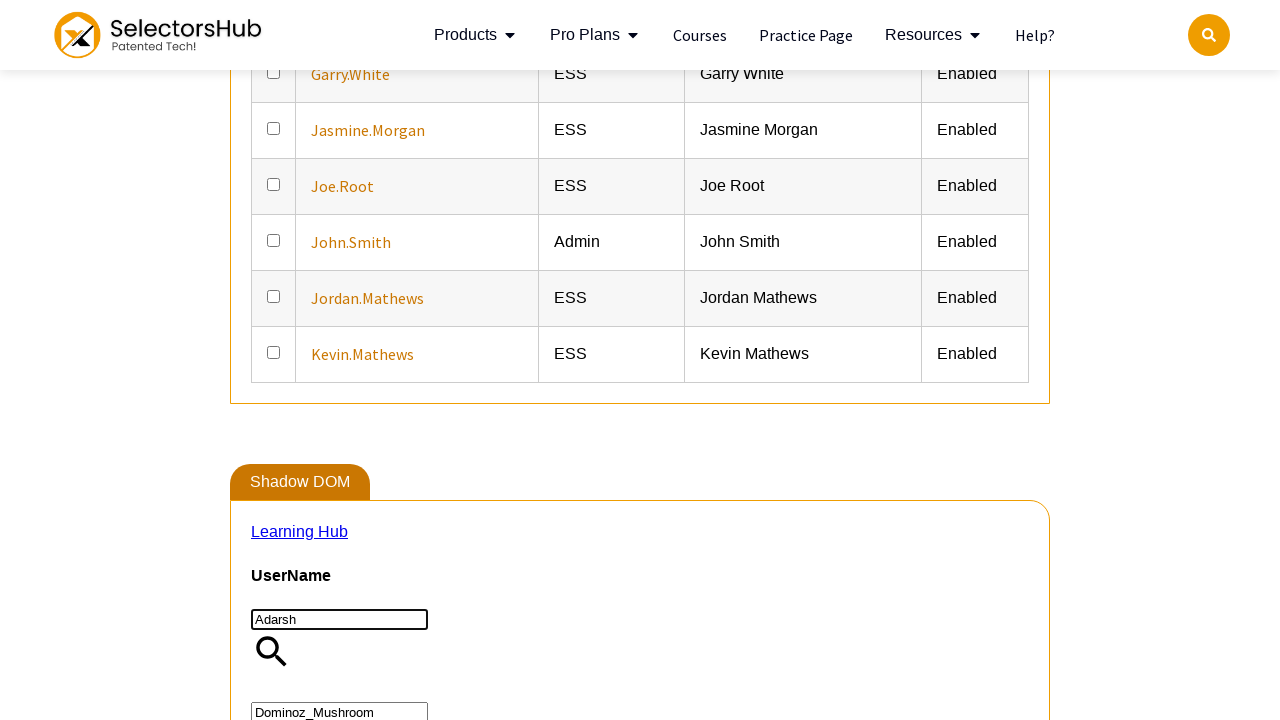

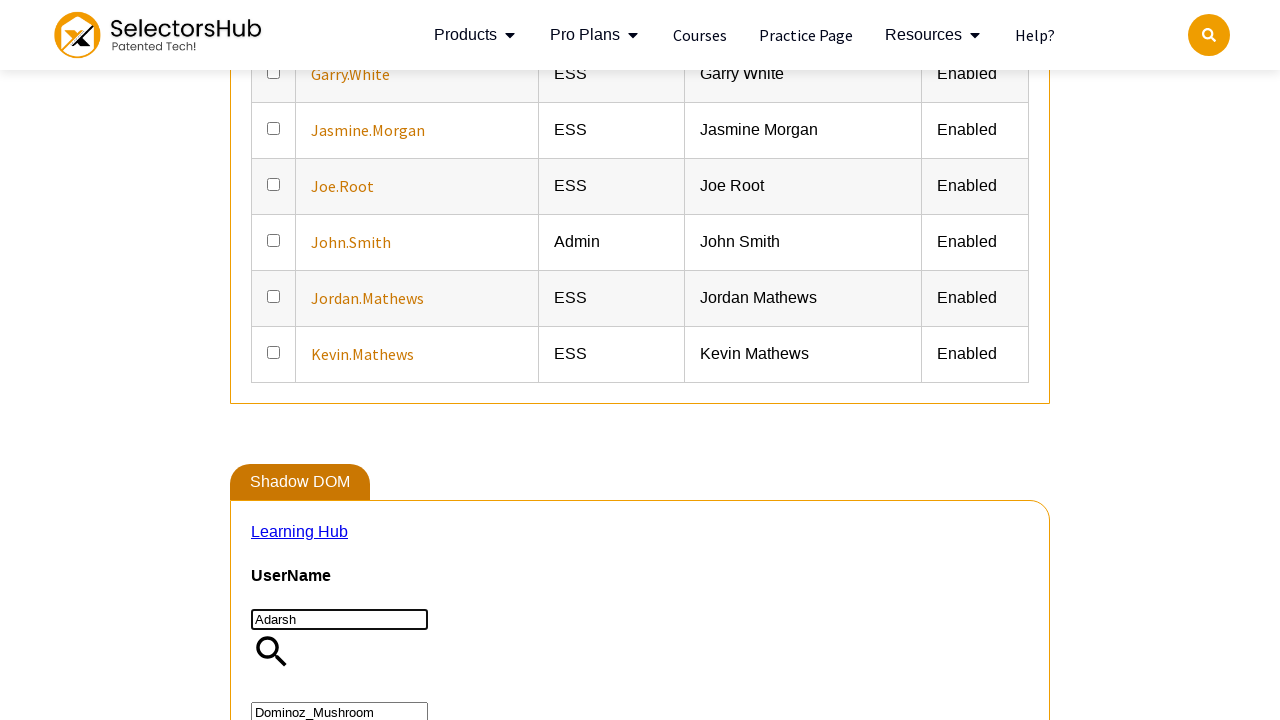